Tests page load by navigating to a WordPress site with a page load timeout configuration

Starting URL: https://seleniumatfingertips.wordpress.com/

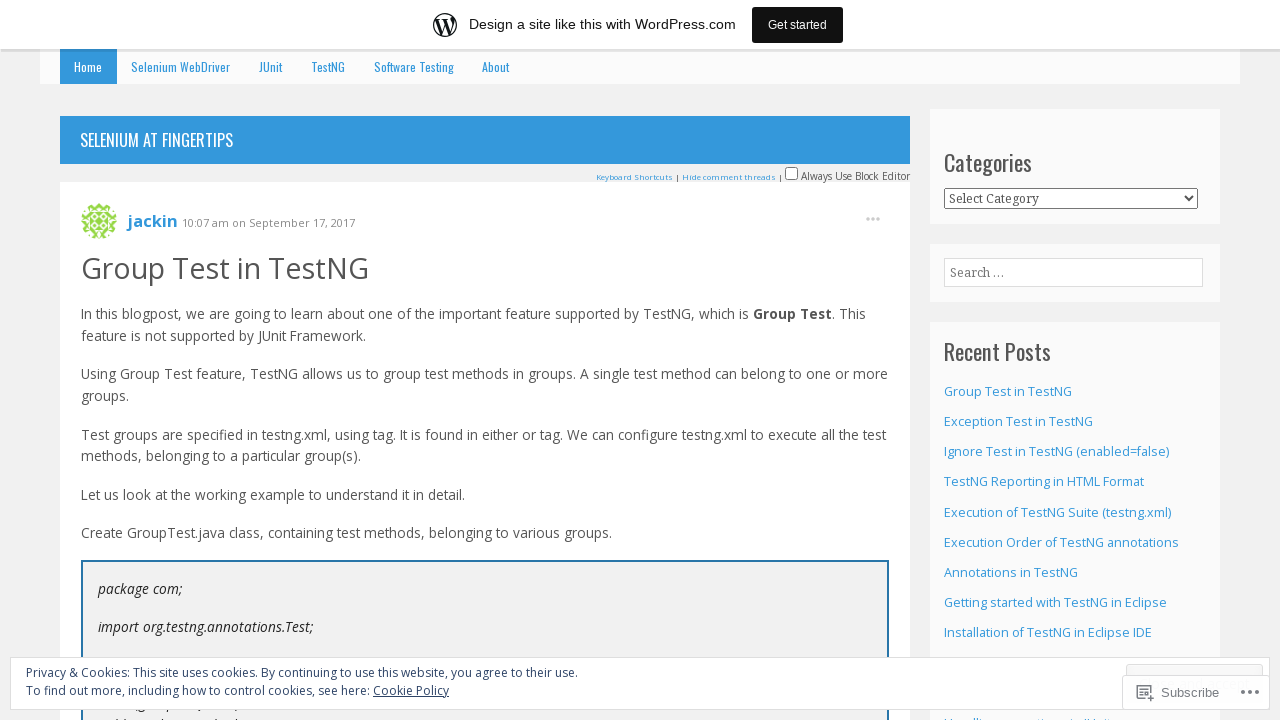

Waited for page load state - WordPress site fully loaded
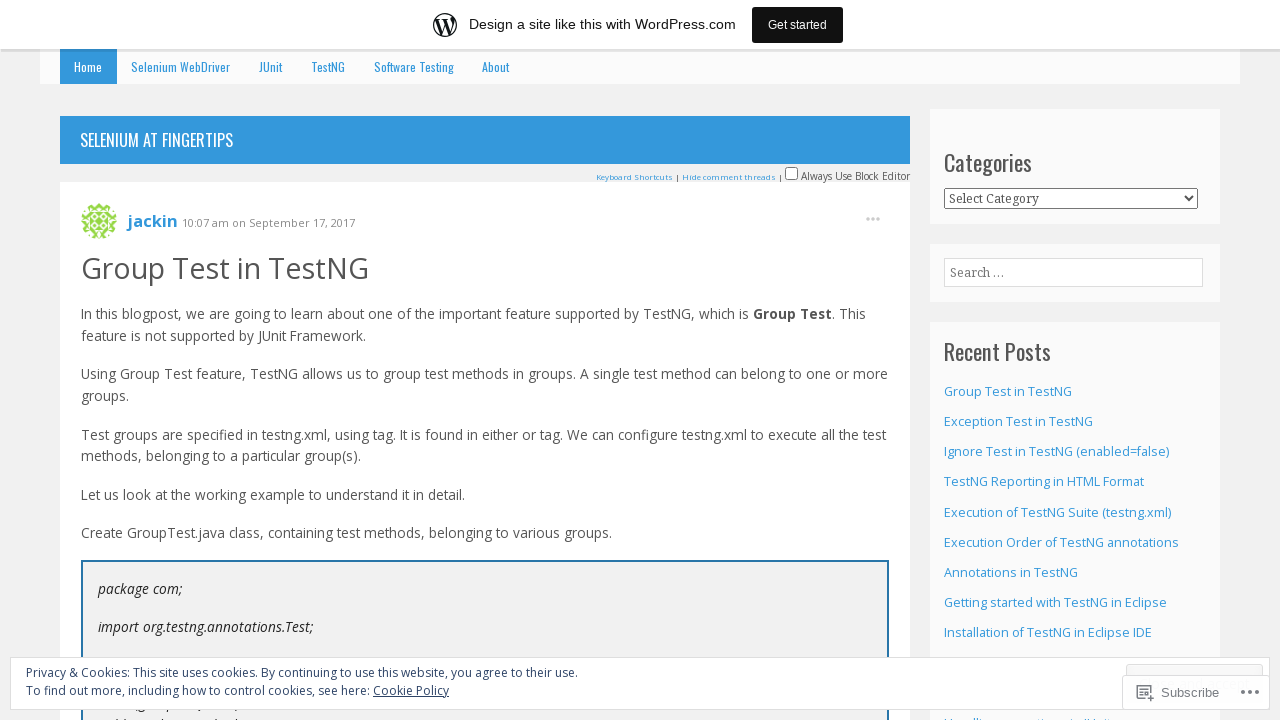

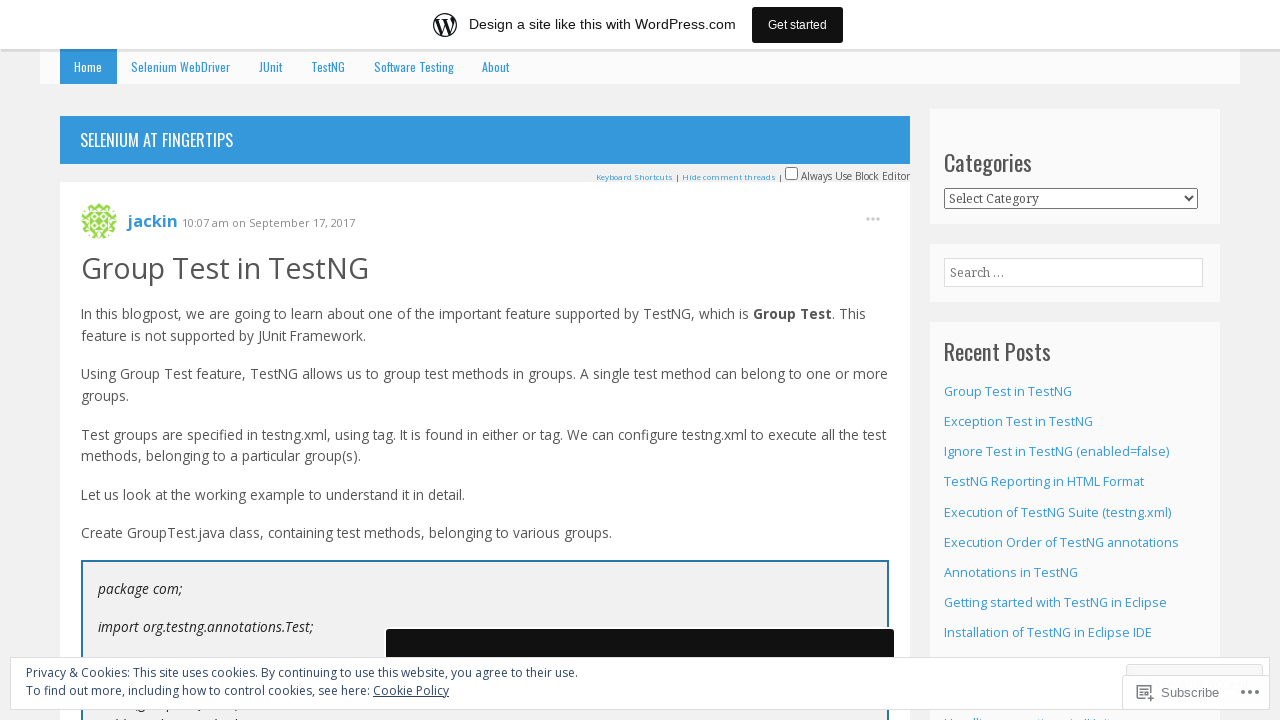